Tests the text input functionality by navigating to the text input page, entering a new button name, and verifying the button text updates

Starting URL: http://uitestingplayground.com/

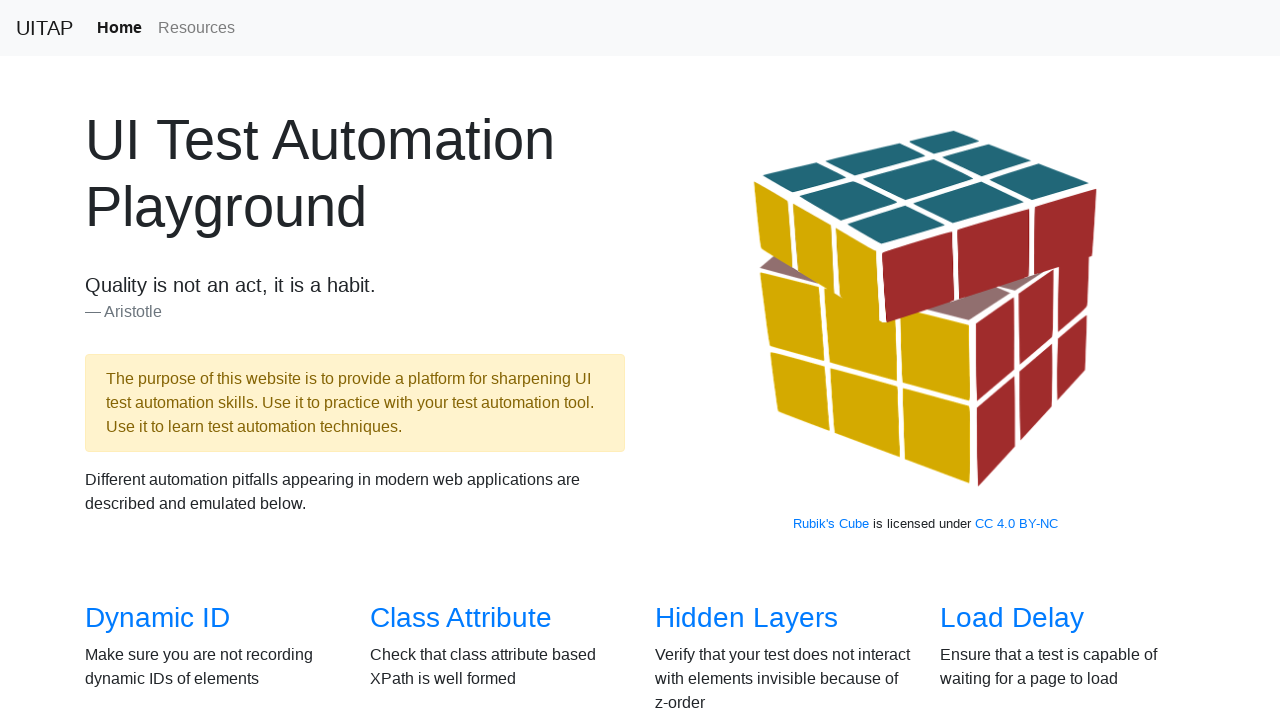

Clicked on the text input link to navigate to text input page at (1002, 360) on a[href='/textinput']
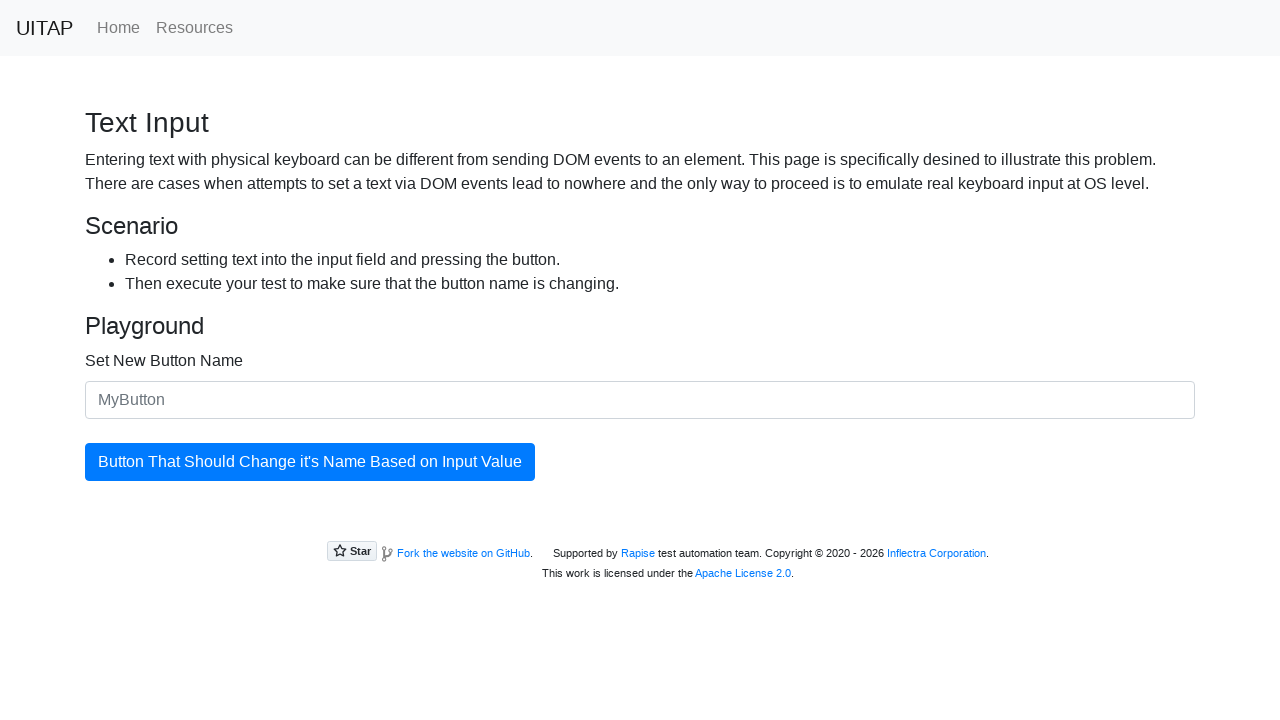

Text input page loaded and input field is visible
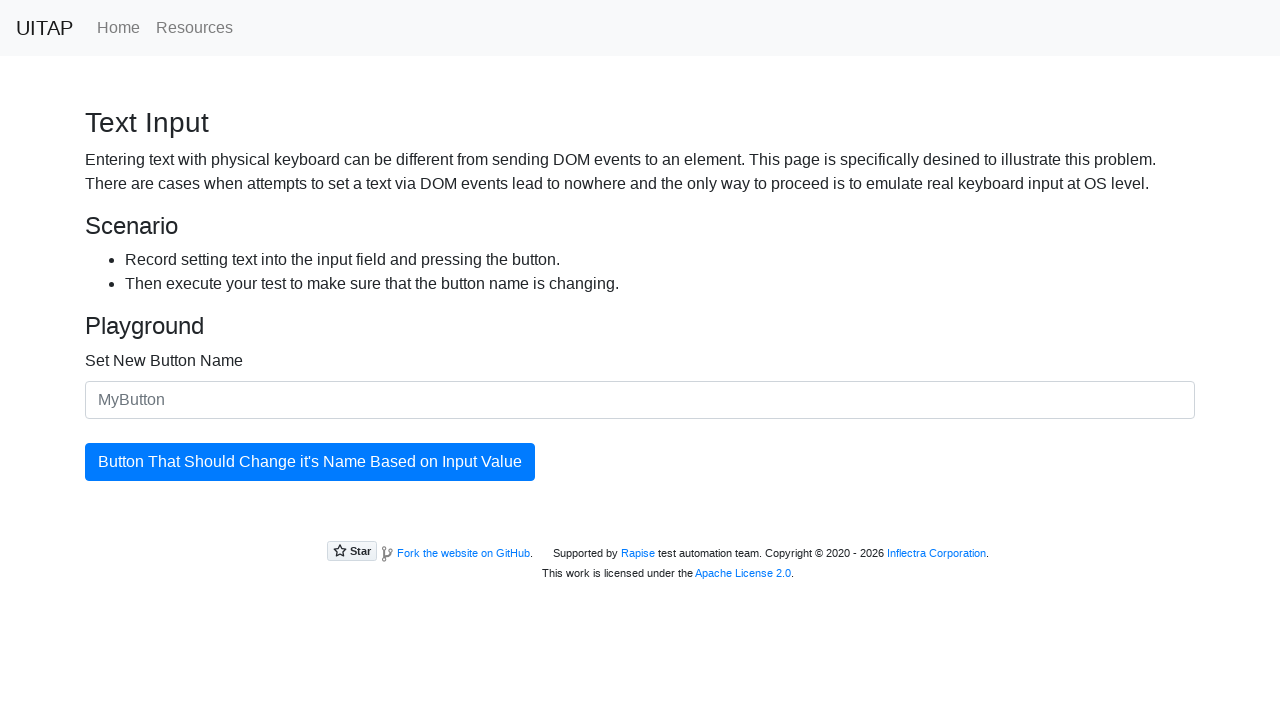

Clicked on the button name input field at (640, 400) on #newButtonName
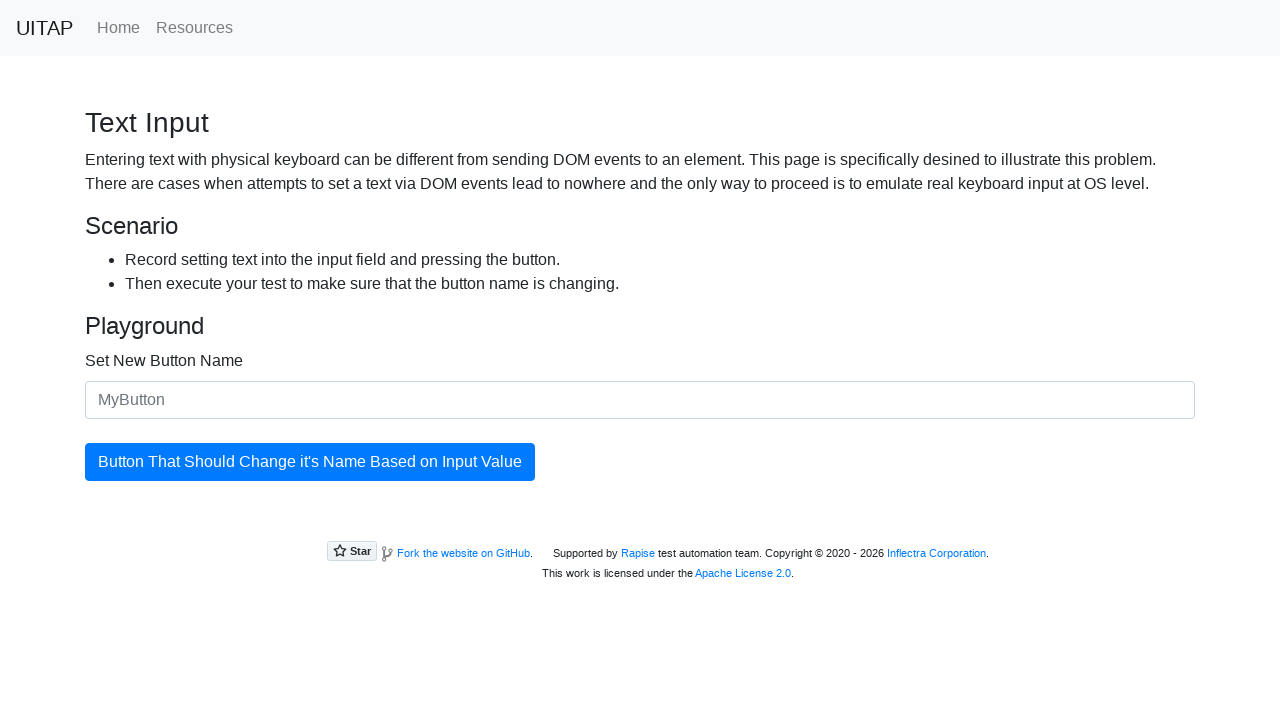

Entered 'Push me' as the new button name on #newButtonName
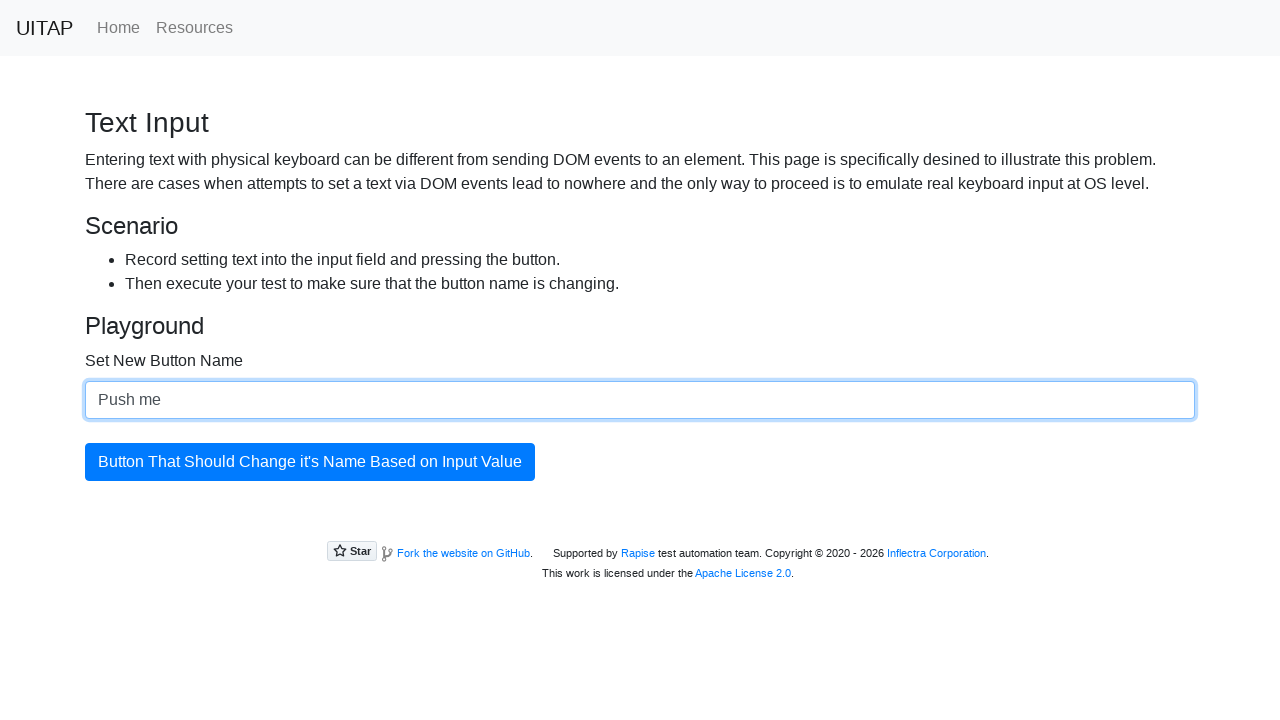

Clicked the button to update its text to 'Push me' at (310, 462) on #updatingButton
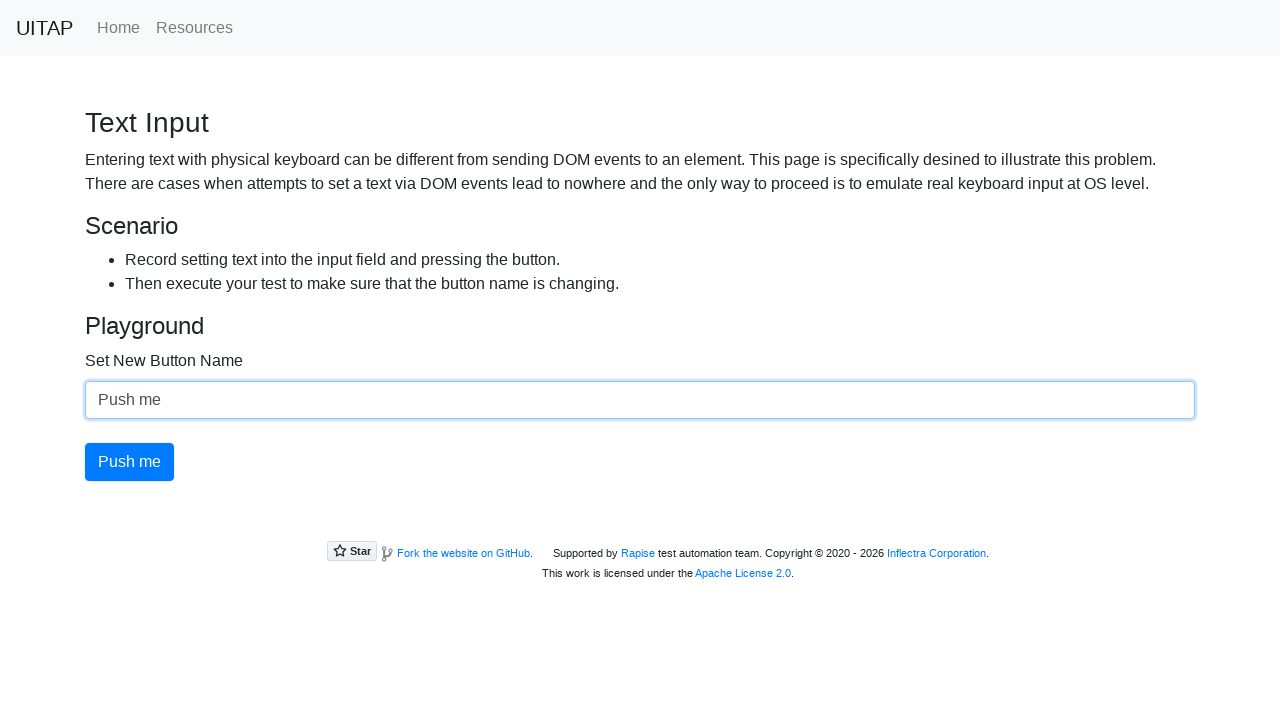

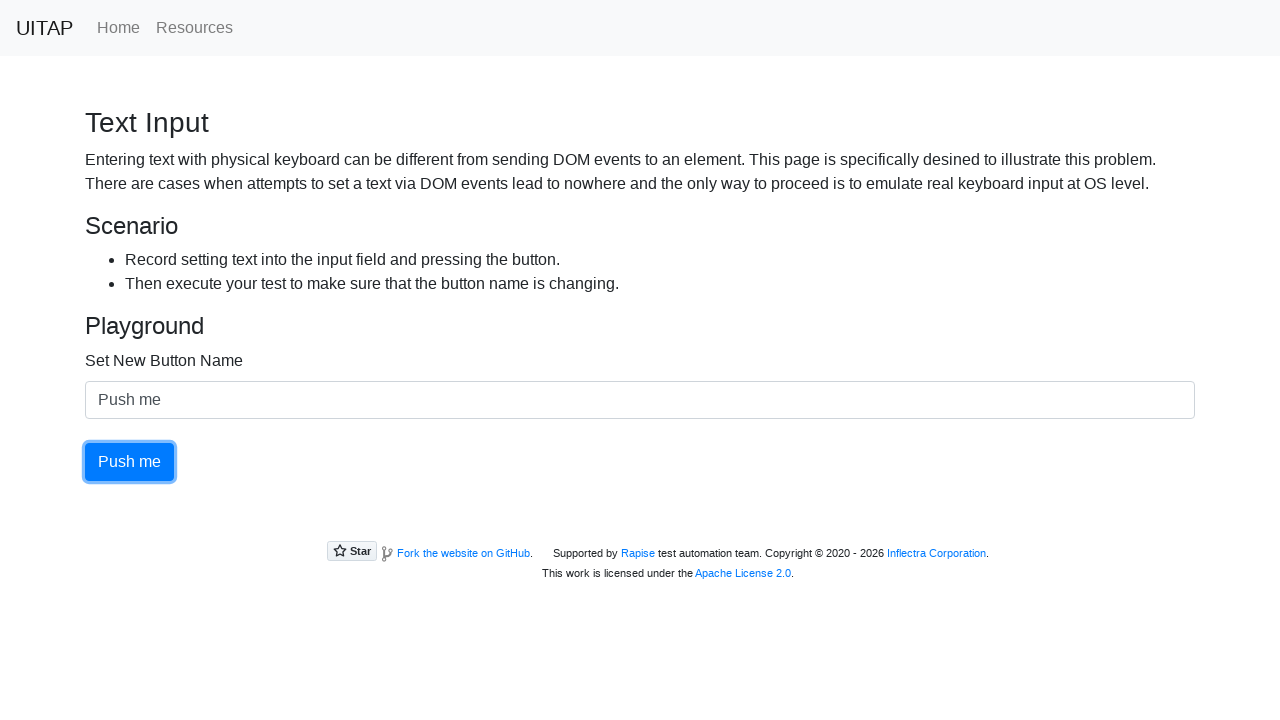